Tests a text input exercise by finding a textarea, entering the answer "get()", and clicking the submit button to verify the solution.

Starting URL: https://suninjuly.github.io/text_input_task.html

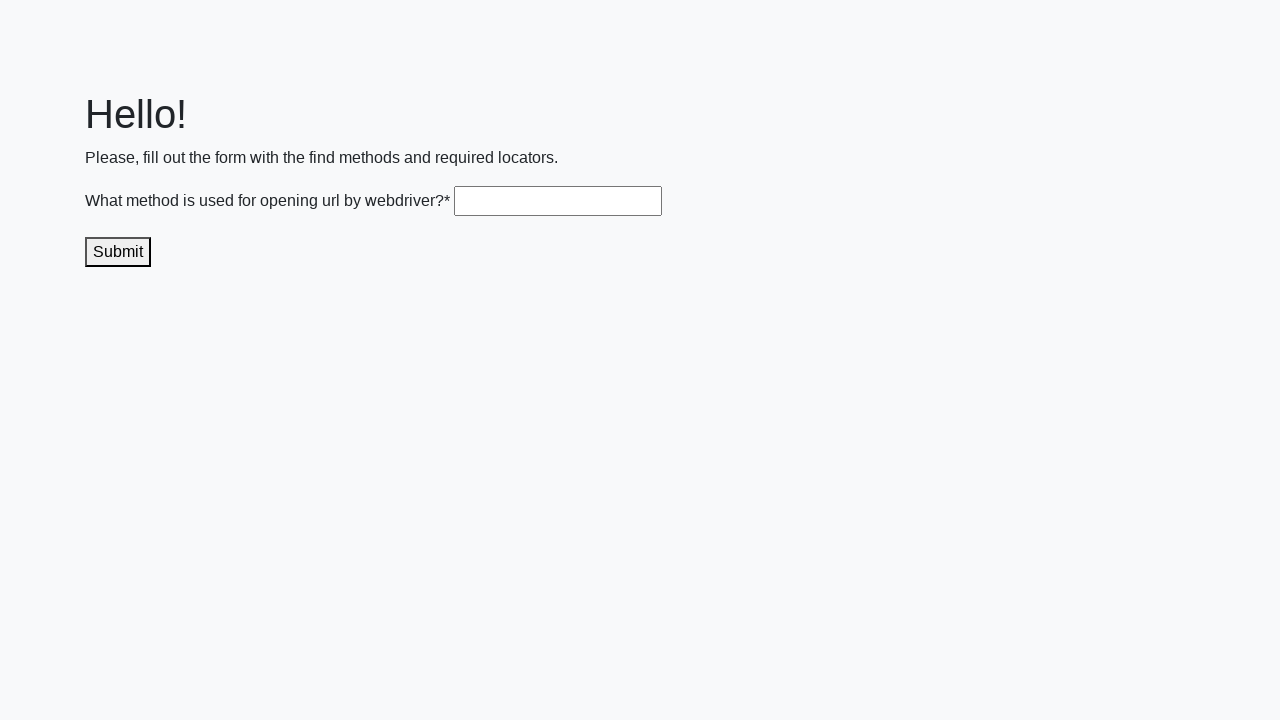

Filled textarea with answer 'get()' on .textarea
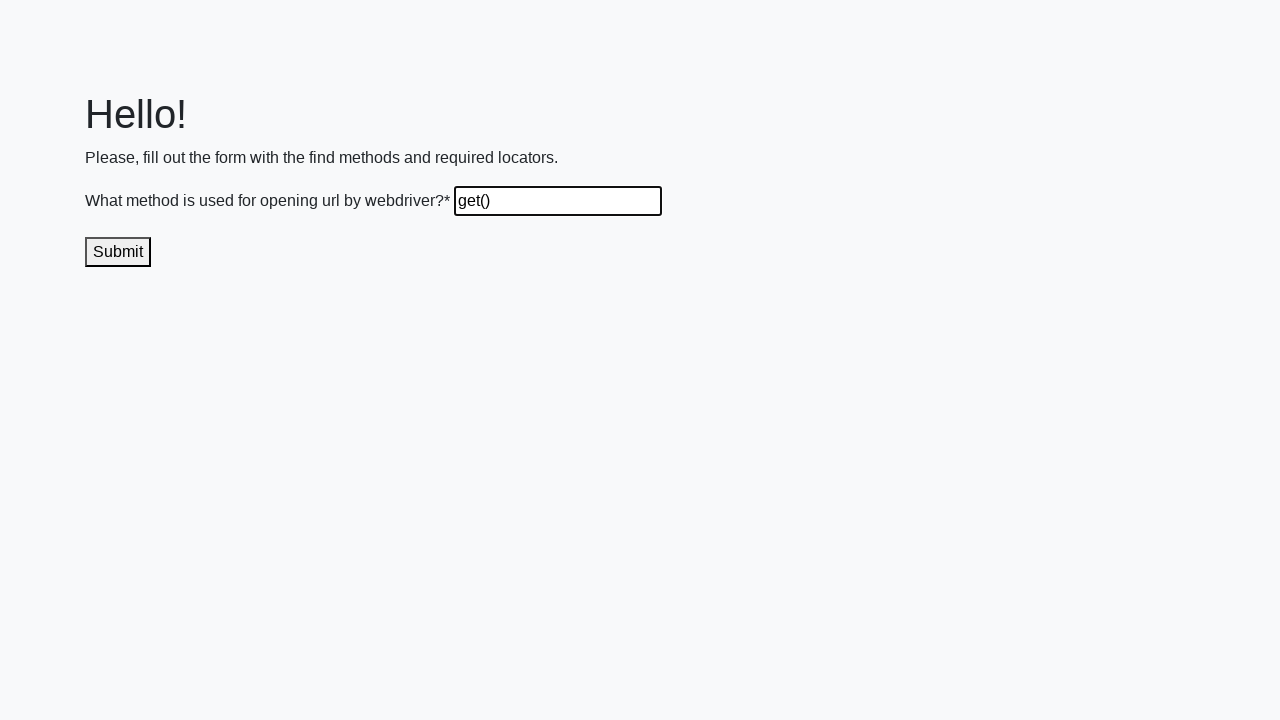

Clicked submit button to verify solution at (118, 252) on .submit-submission
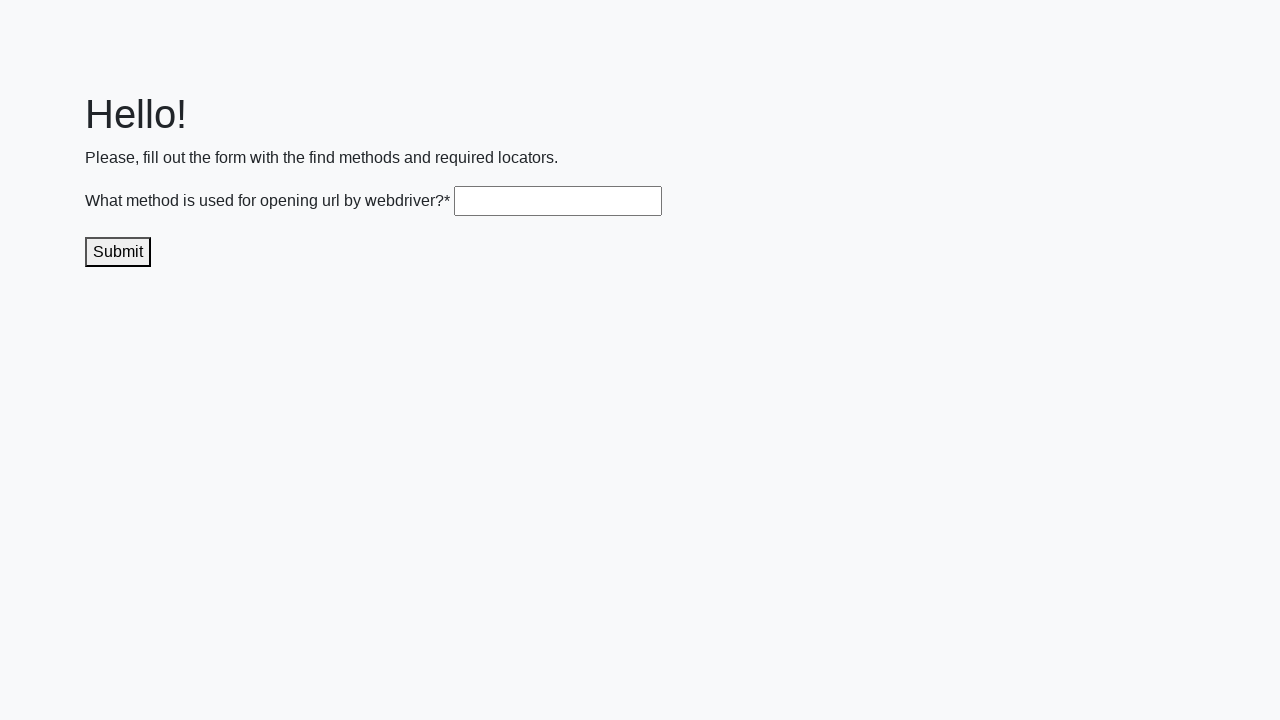

Waited 1 second to see result
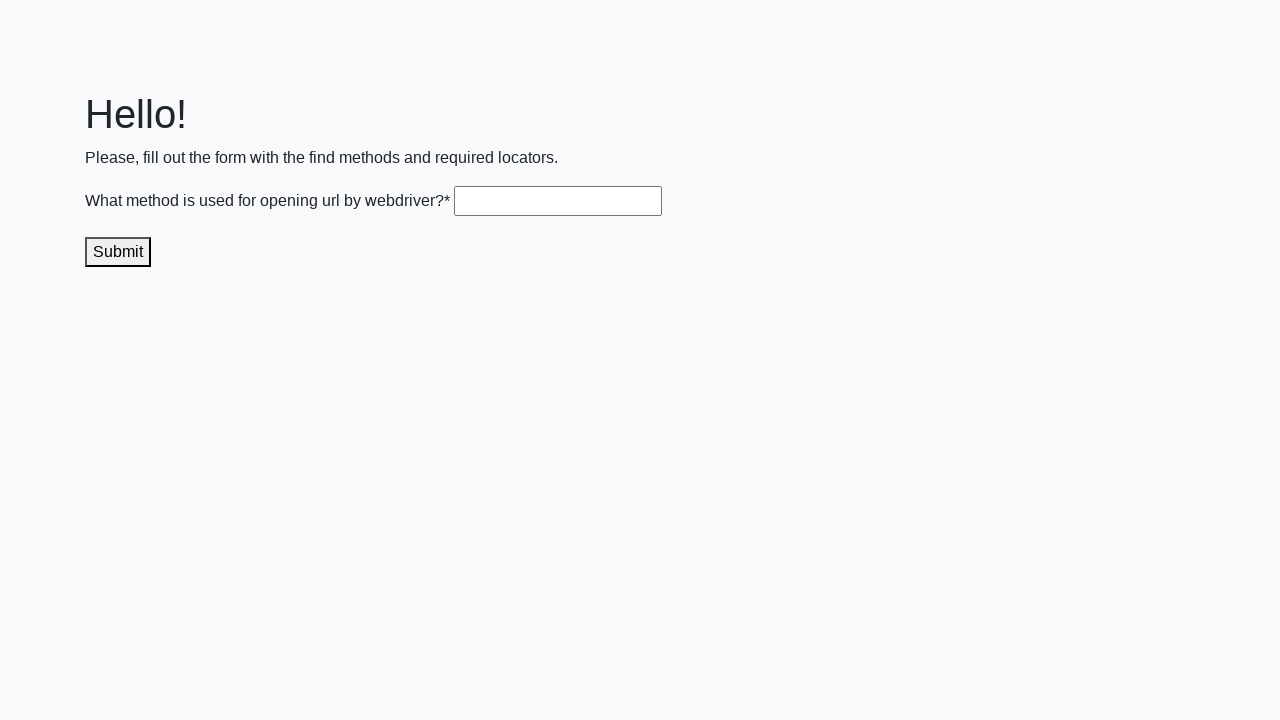

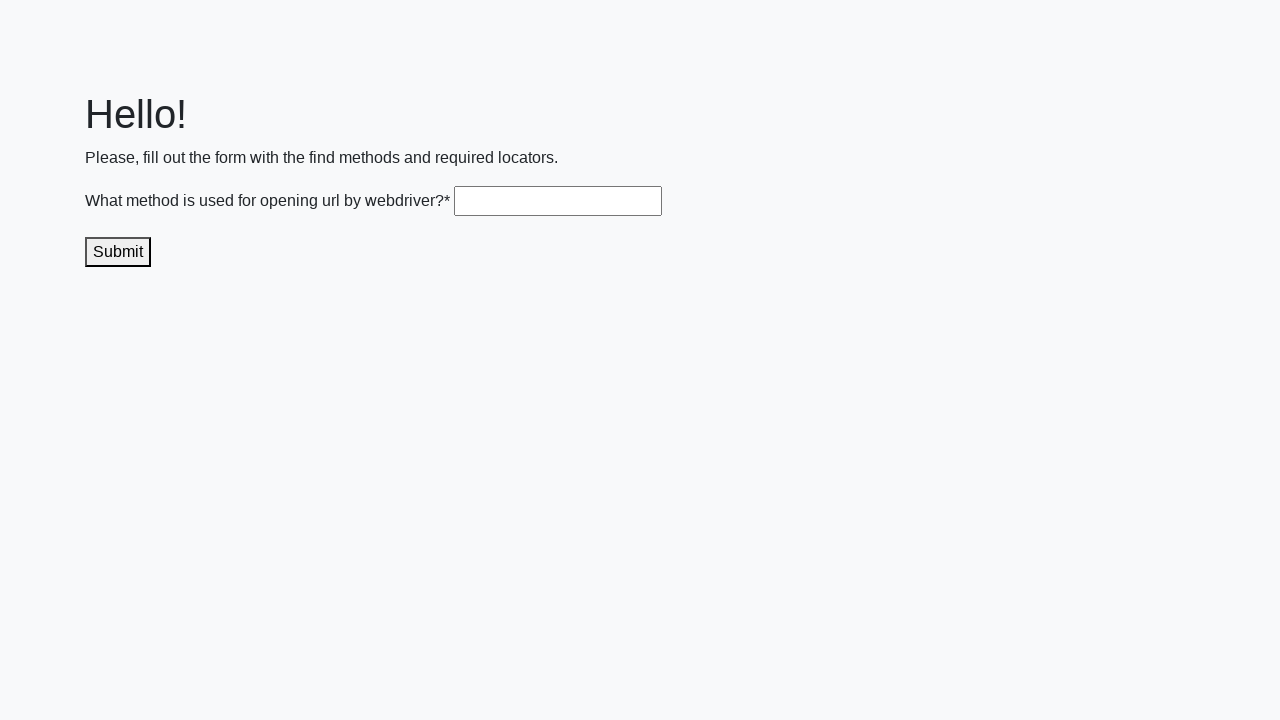